Tests clicking a button to display an alert message

Starting URL: https://demoqa.com/alerts

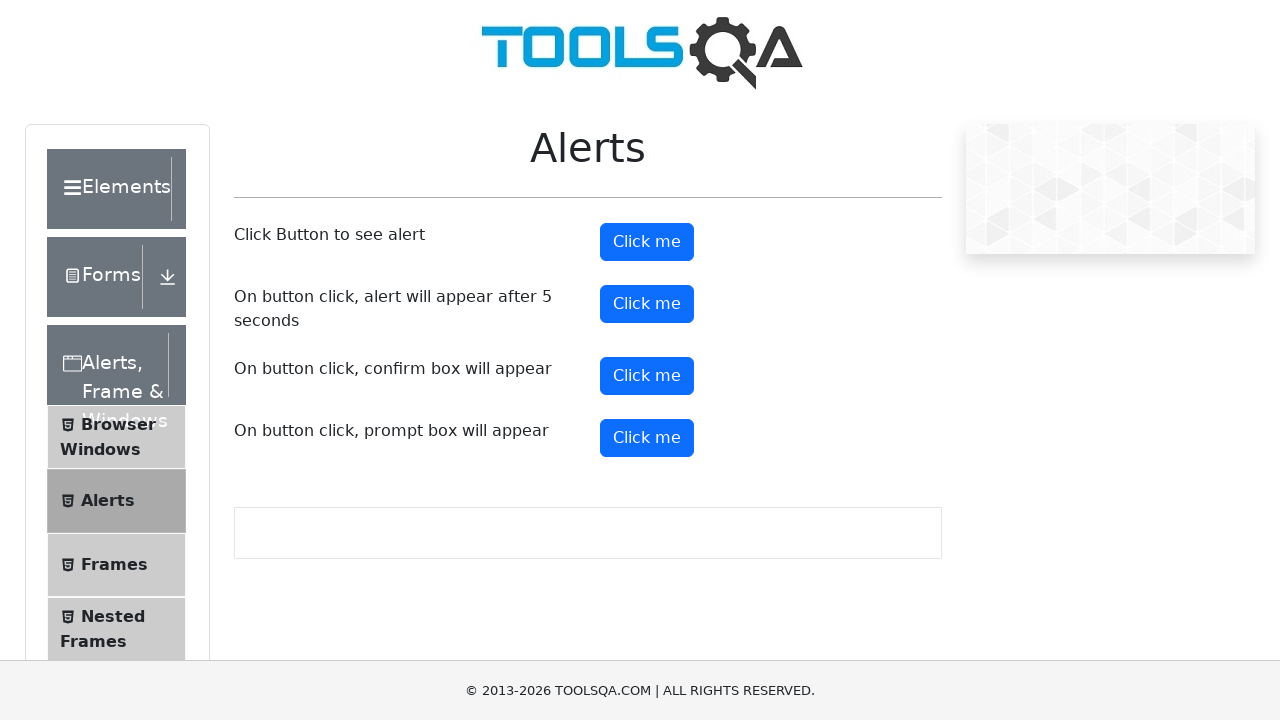

Set up dialog handler to accept alert
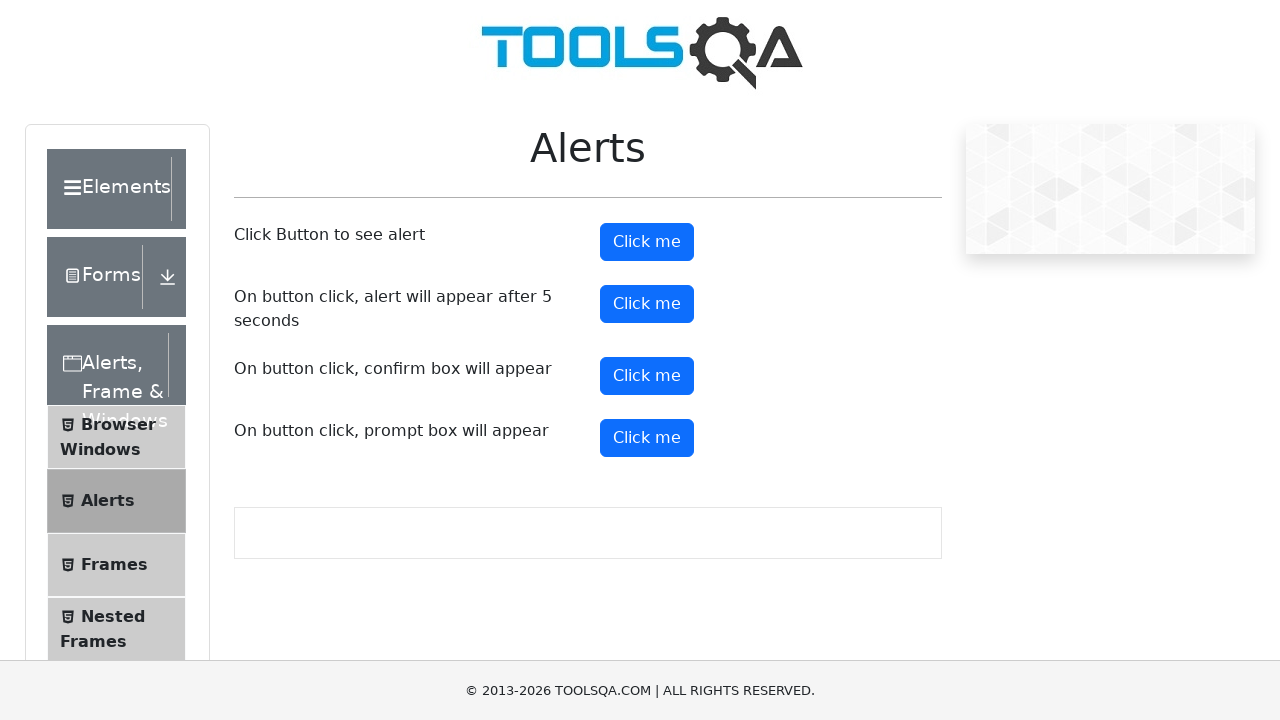

Clicked alert button to display alert message at (647, 242) on #alertButton
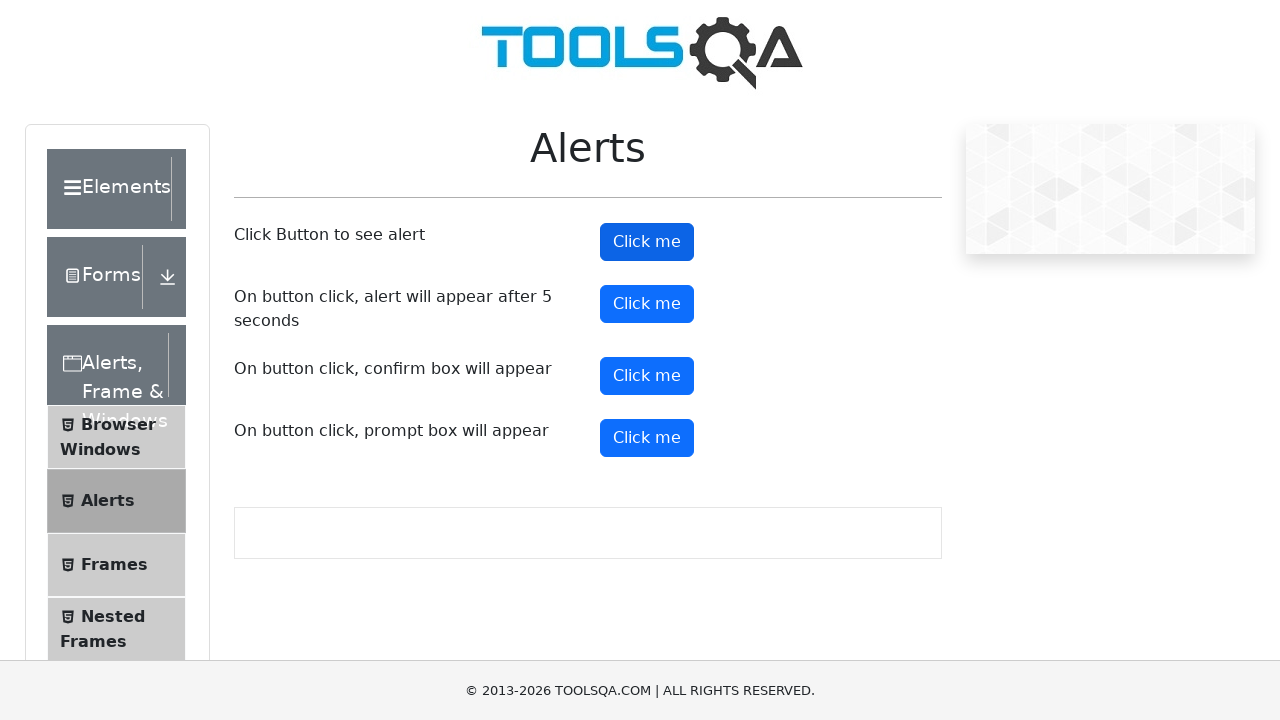

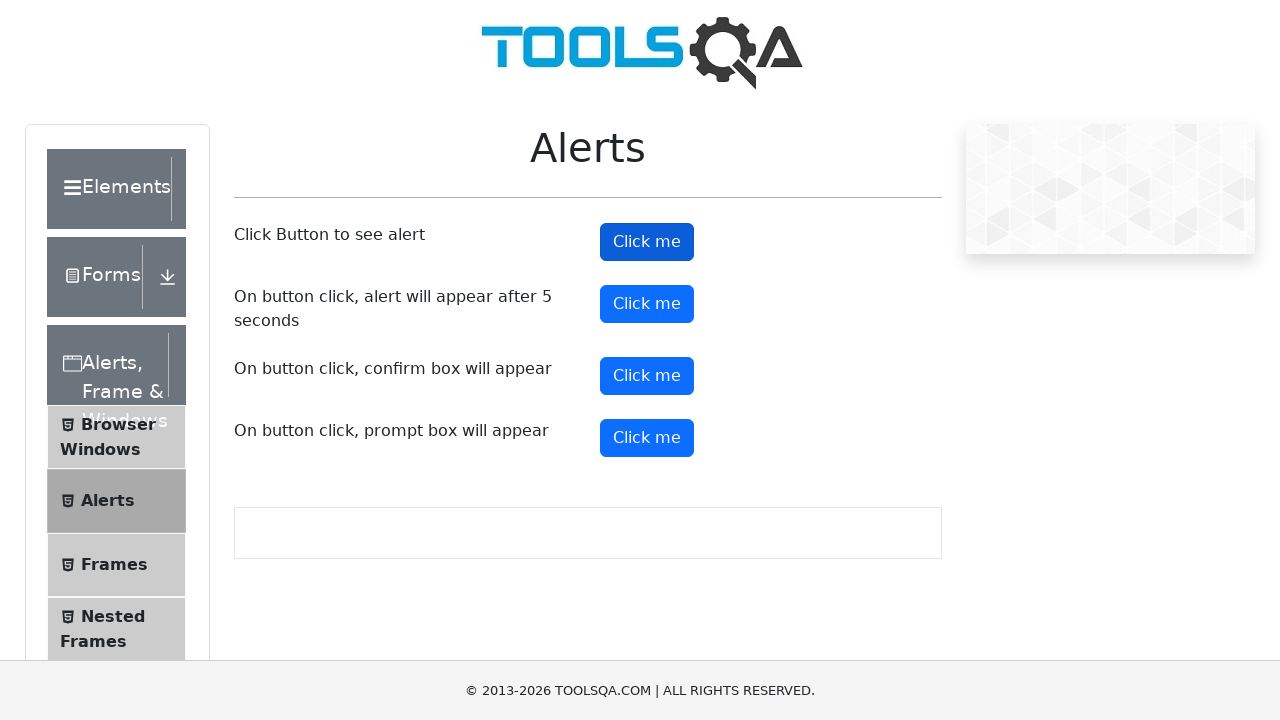